Tests browser alert handling including accepting, dismissing, and entering text into JavaScript prompt dialogs

Starting URL: https://demoqa.com/alerts

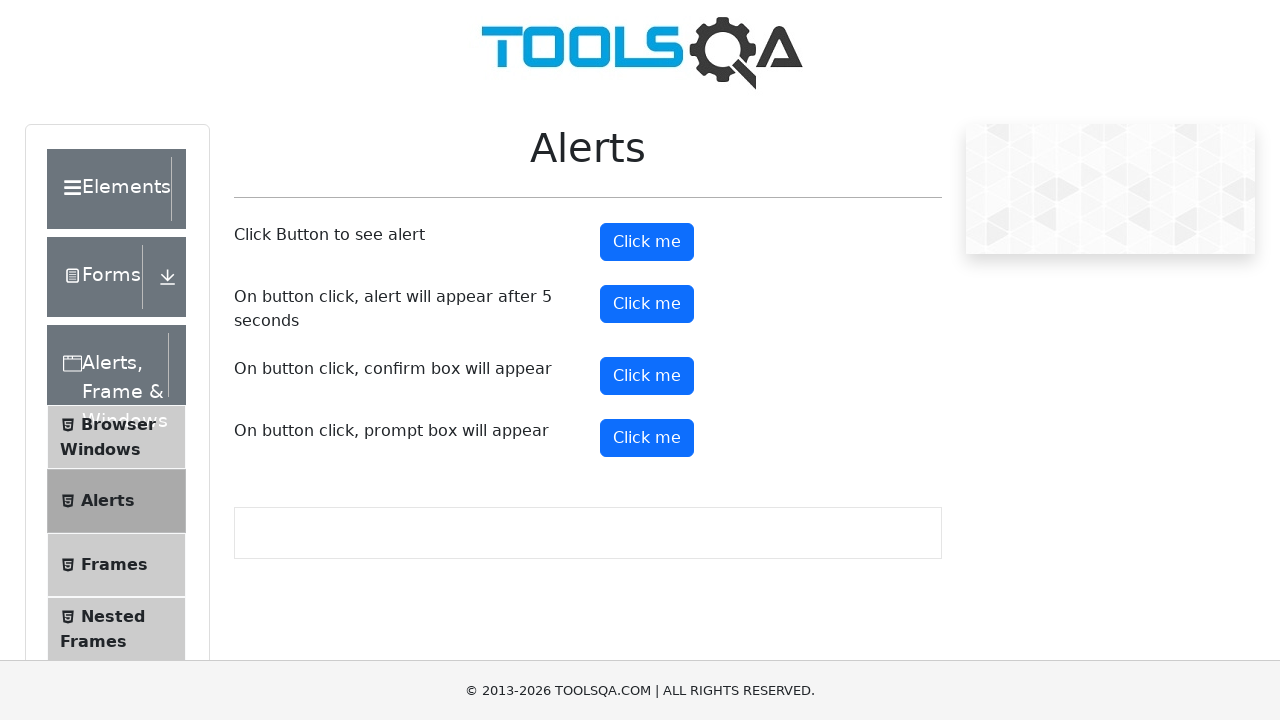

Clicked prompt button to trigger alert at (647, 438) on #promtButton
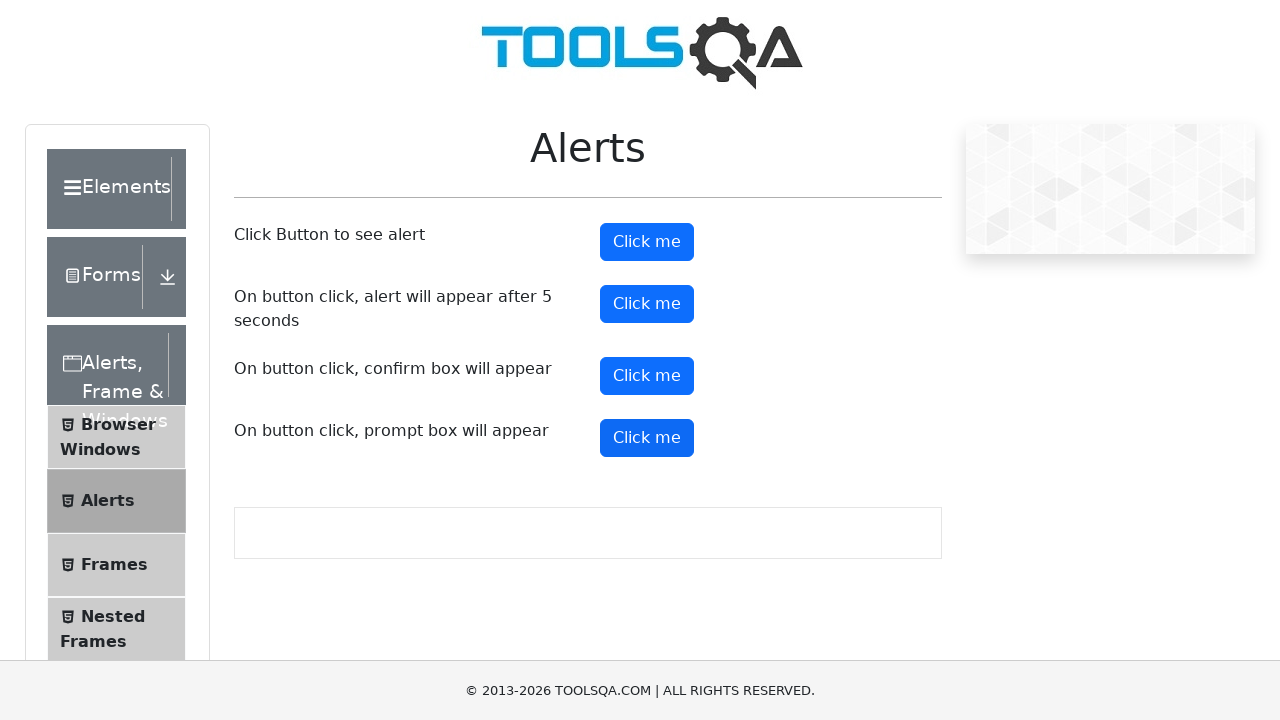

Set up dialog handler to accept alert
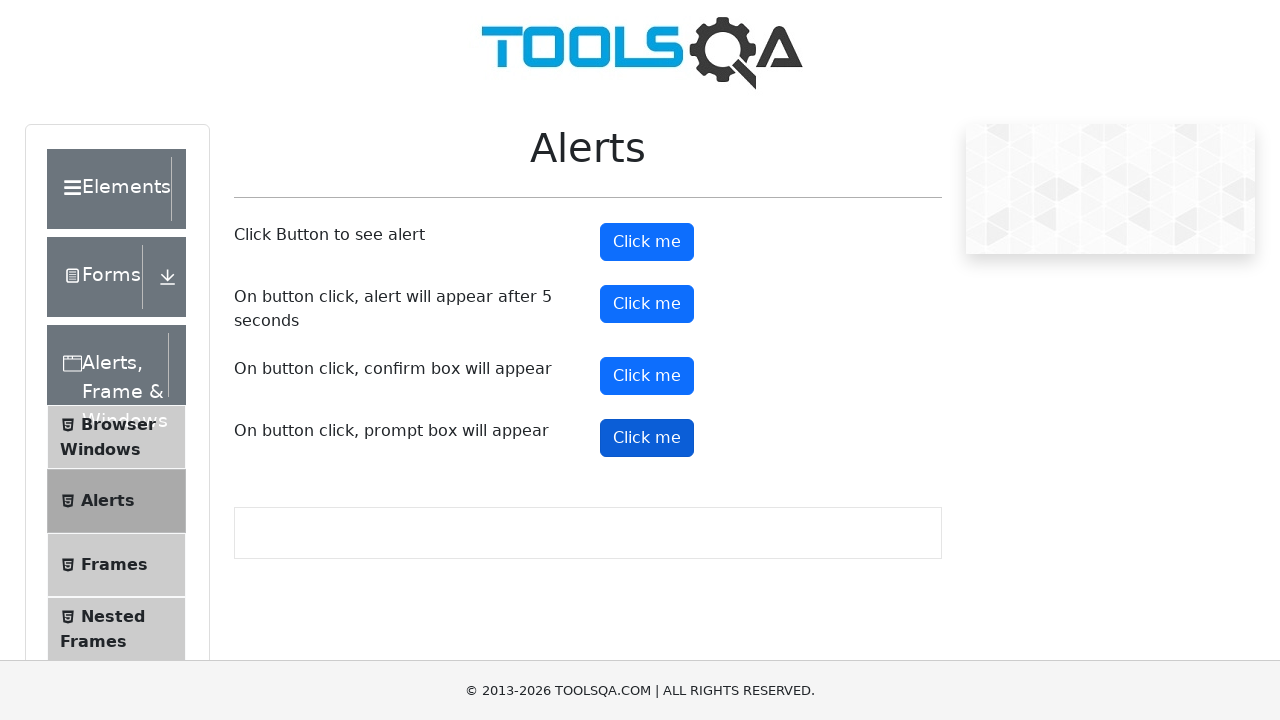

Waited for alert acceptance to complete
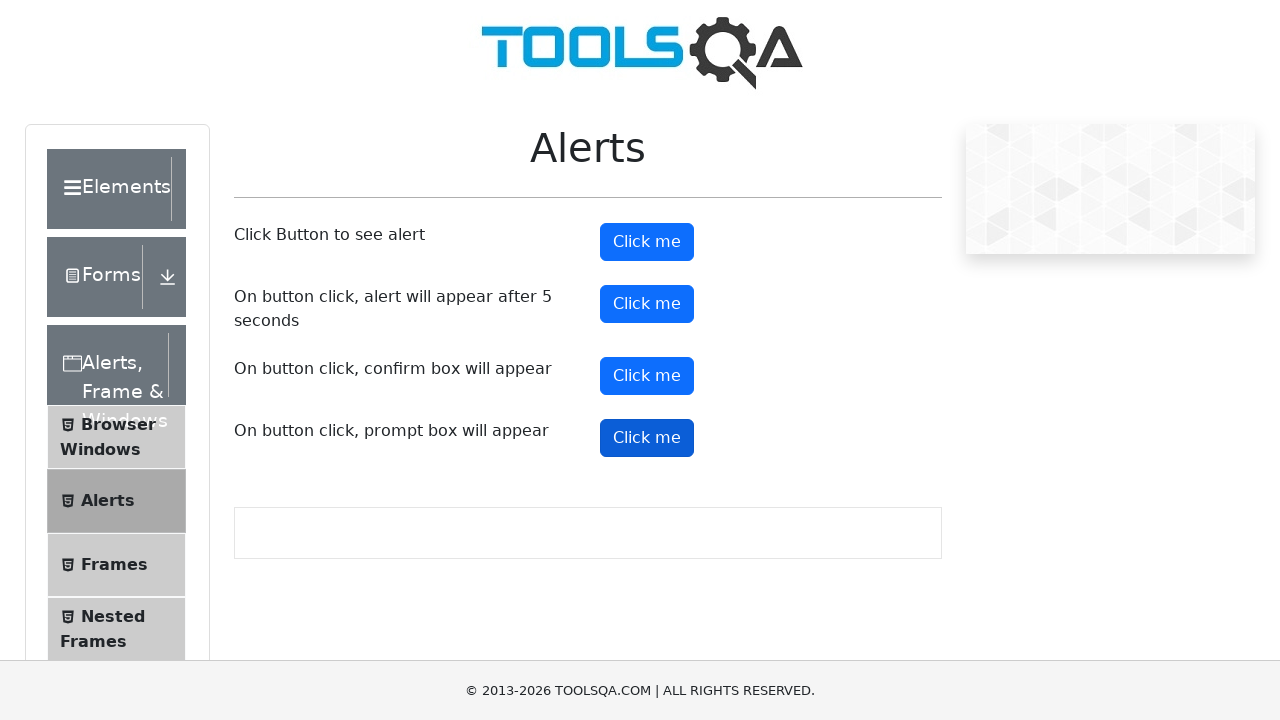

Clicked prompt button again for dismiss test at (647, 438) on #promtButton
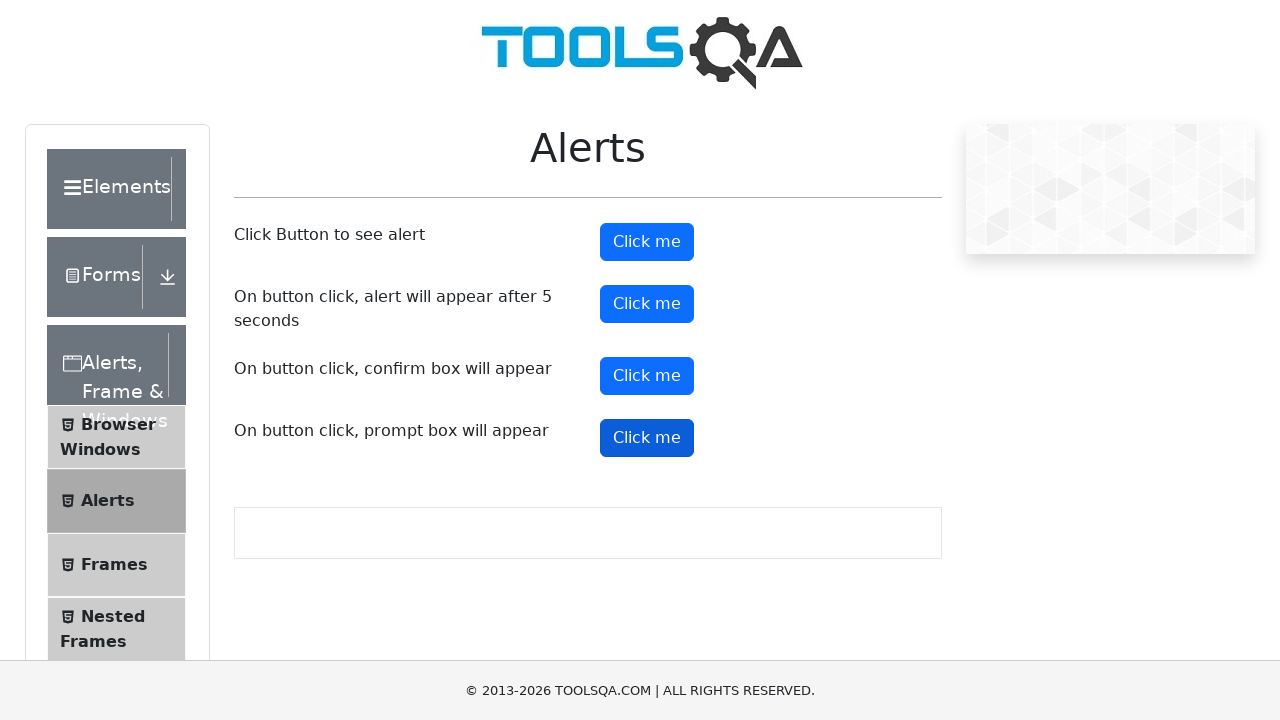

Set up dialog handler to dismiss alert
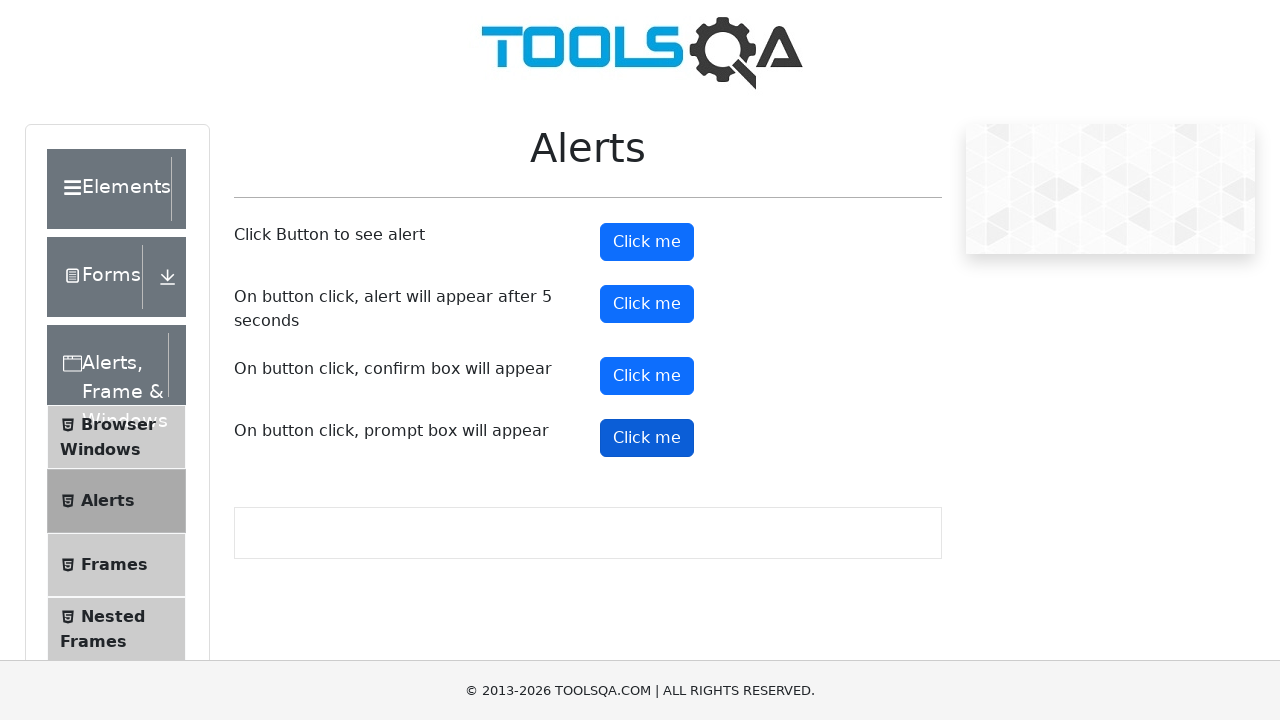

Waited for alert dismissal to complete
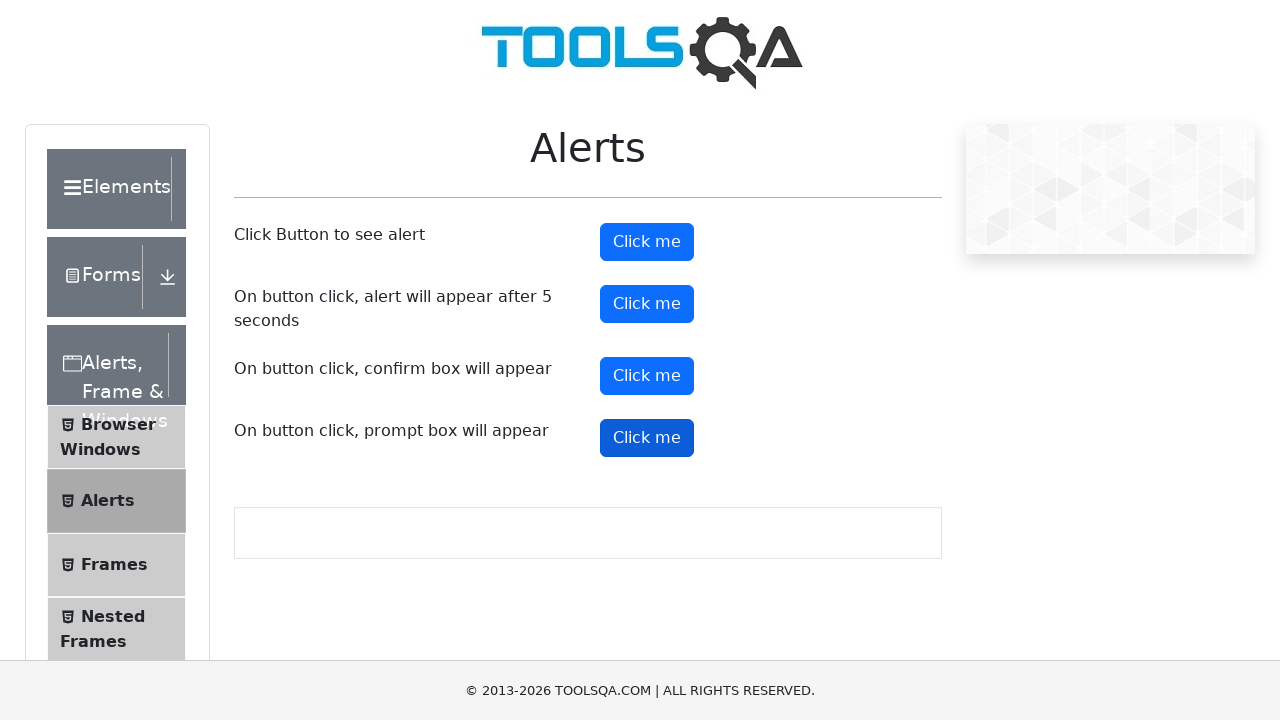

Clicked prompt button again for text entry test at (647, 438) on #promtButton
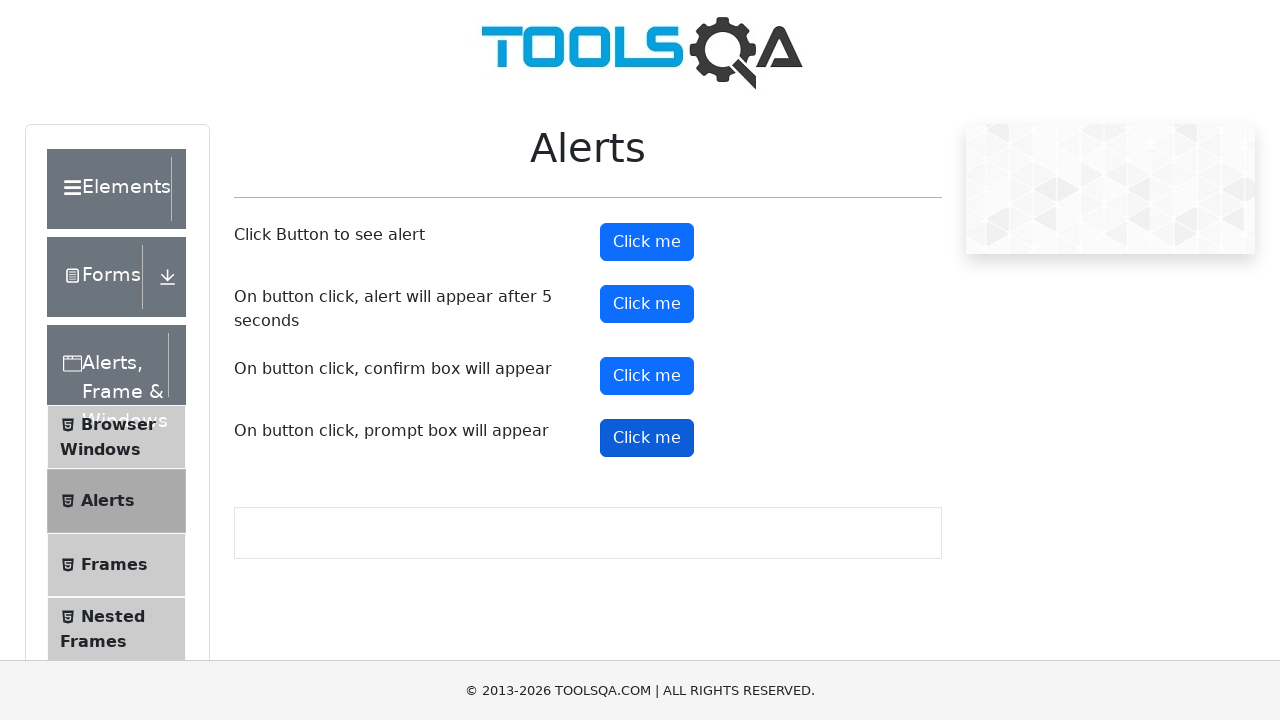

Set up dialog handler to accept alert with text entry 'john doe'
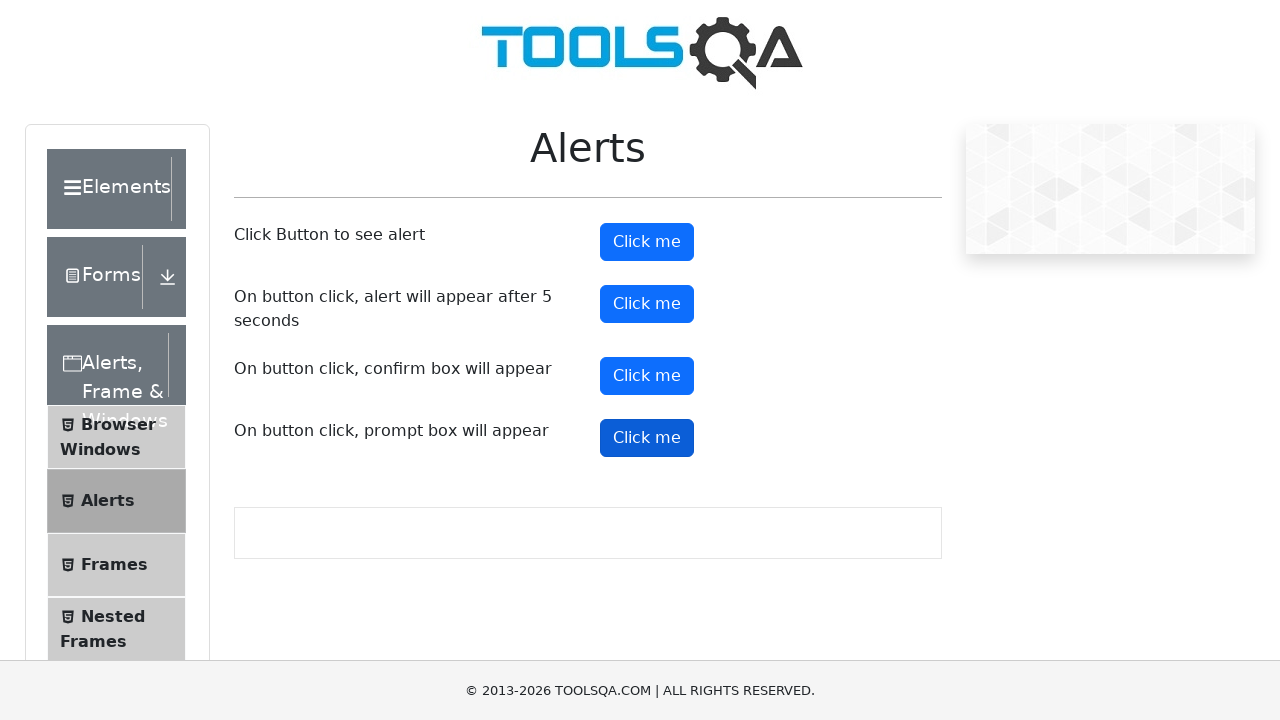

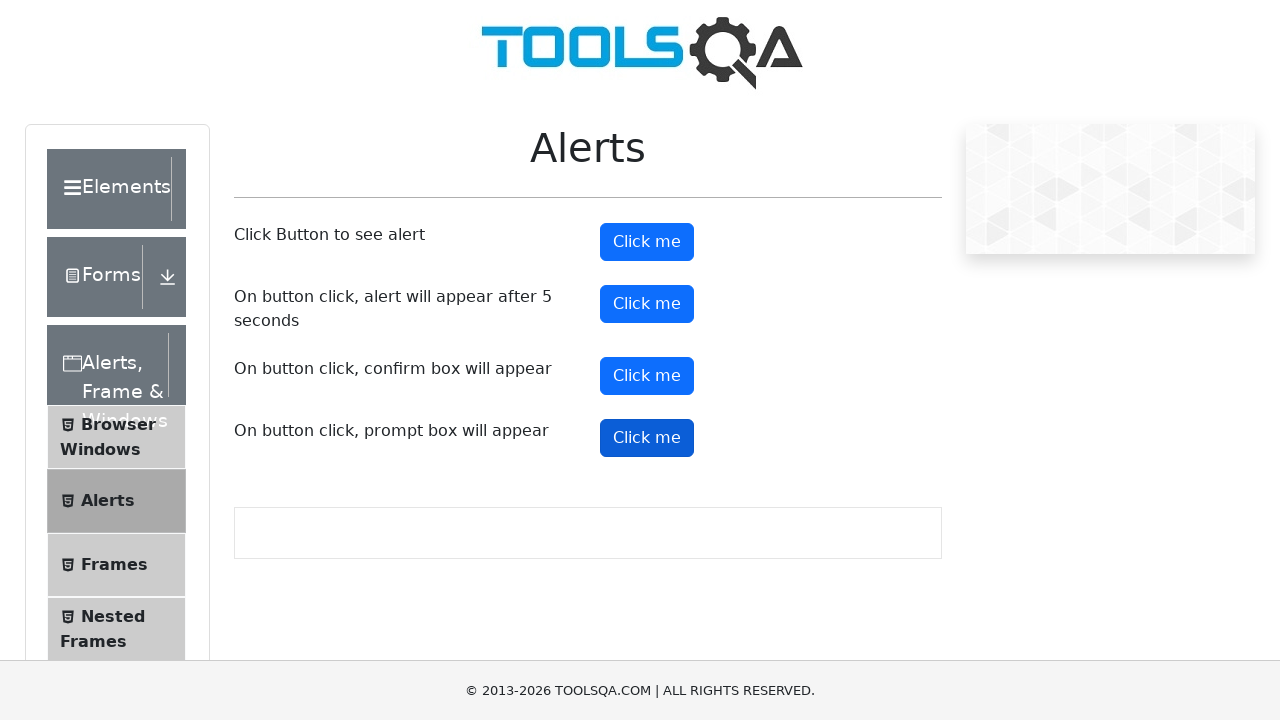